Tests iframe handling by switching to an iframe, clicking a button that triggers an alert, and accepting the alert dialog

Starting URL: https://www.w3schools.com/jsref/tryit.asp?filename=tryjsref_alert

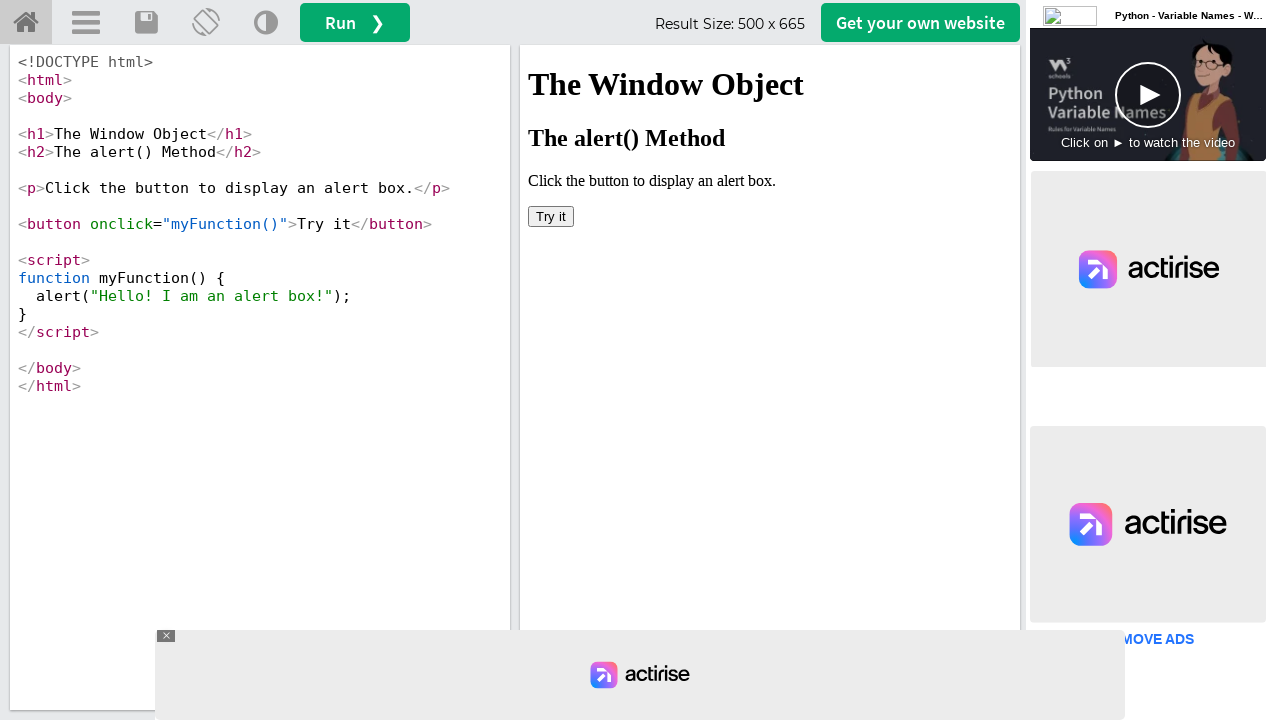

Waited for and found the iframe element with id 'iframeResult'
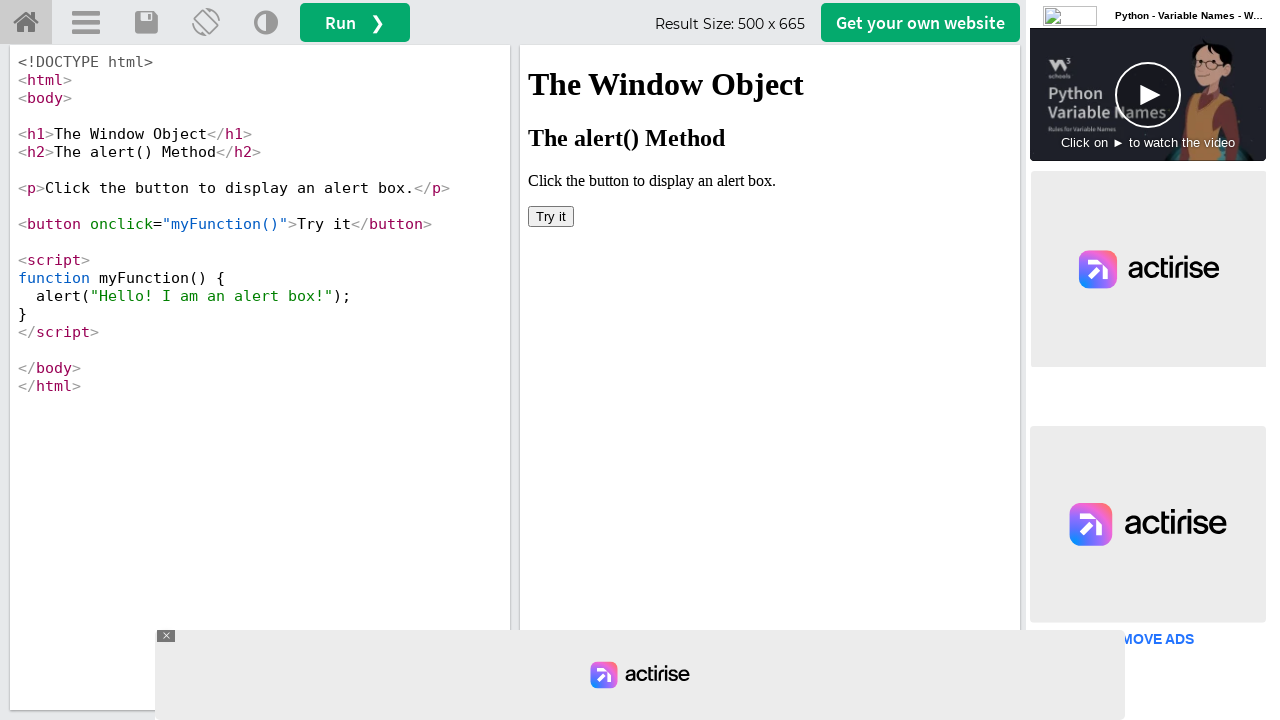

Switched to the iframe content frame
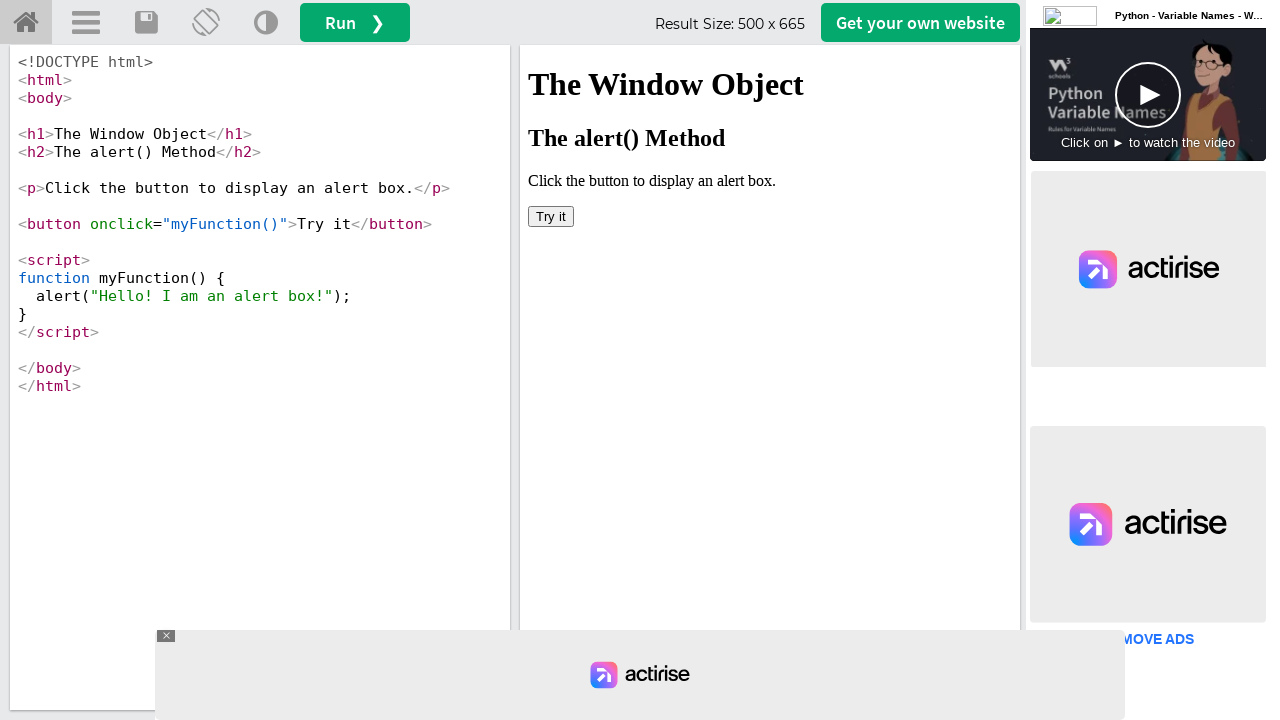

Clicked the button inside the iframe that triggers an alert at (551, 216) on xpath=//html/body/button
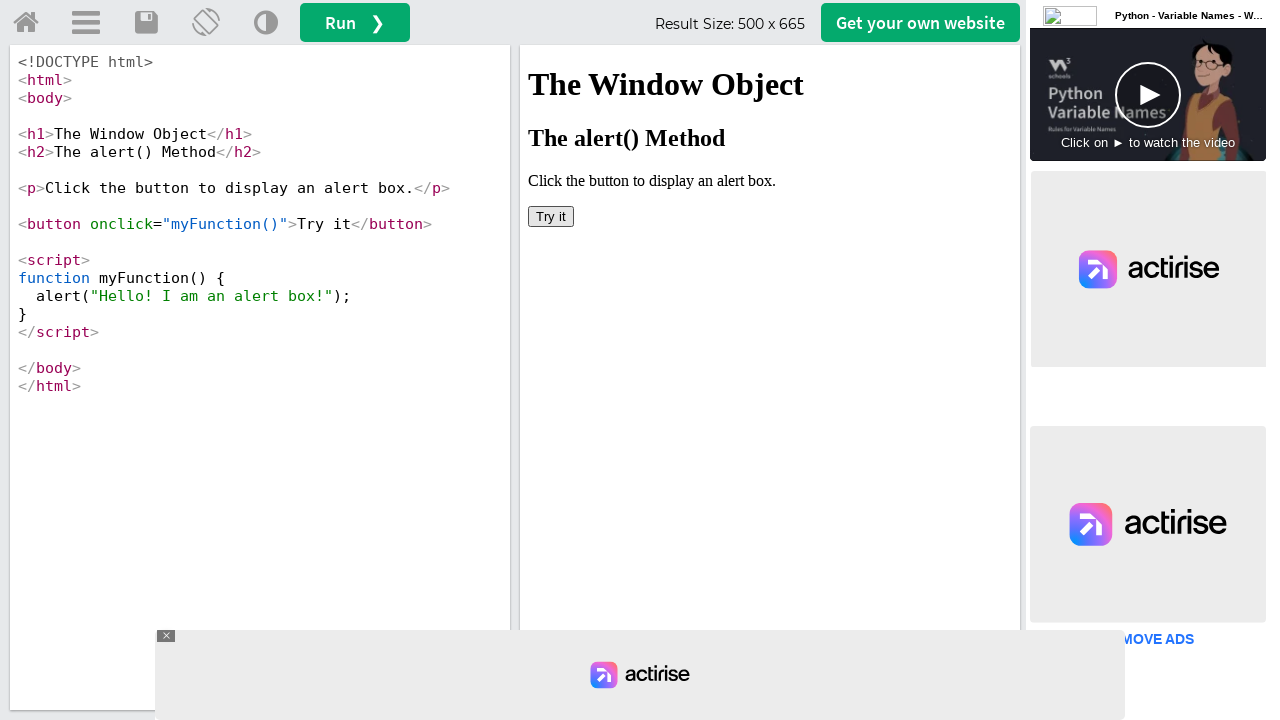

Set up dialog handler to accept alert dialogs
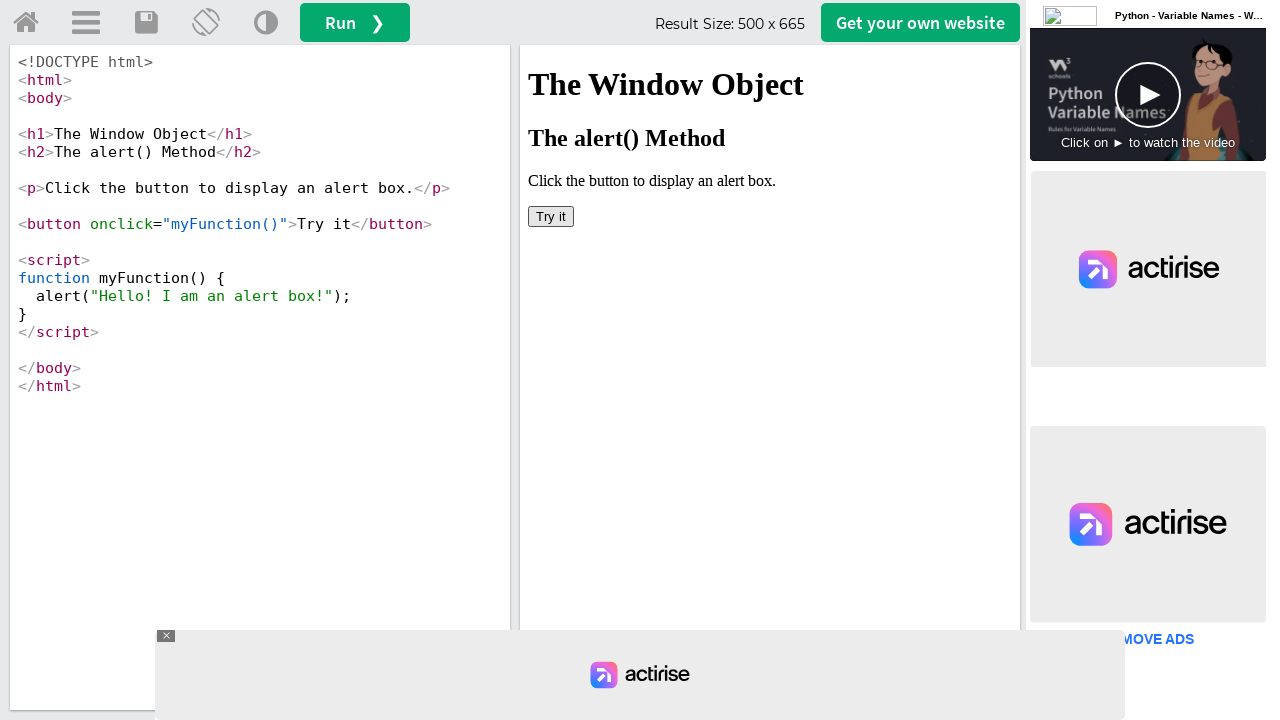

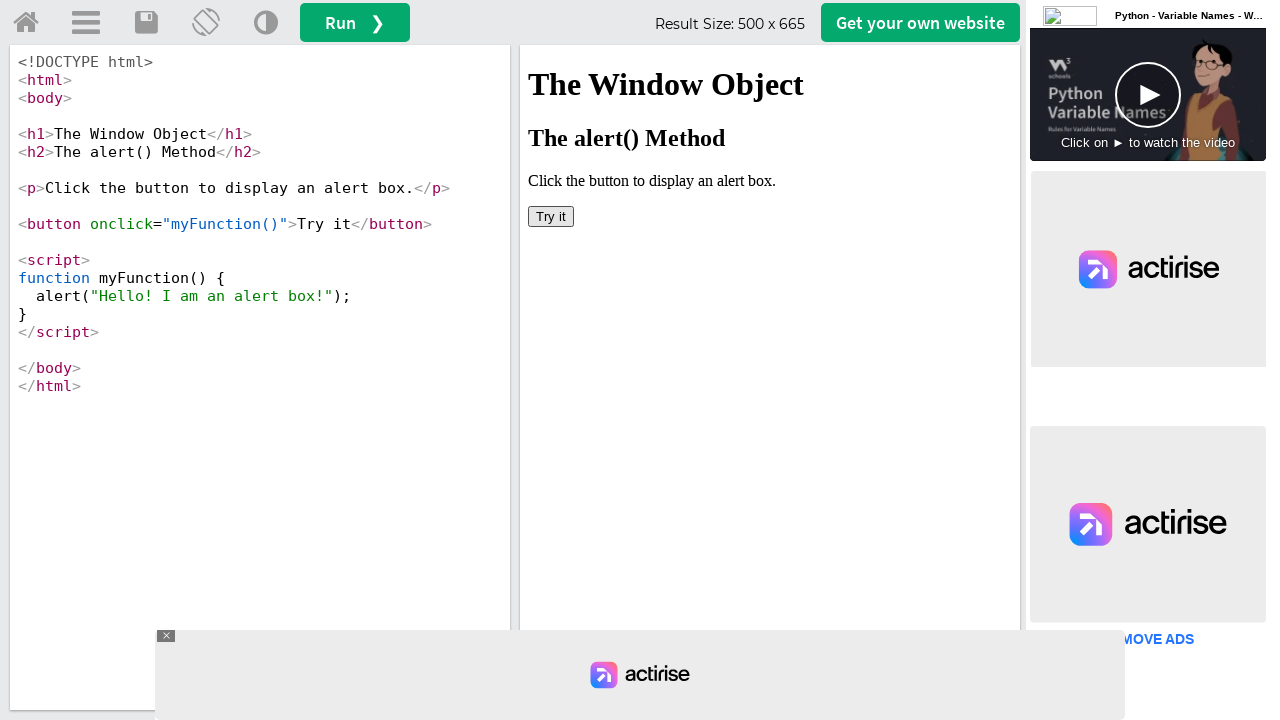